Clicks a link to initiate the download of an APK file

Starting URL: https://codenboxautomationlab.com/practice/

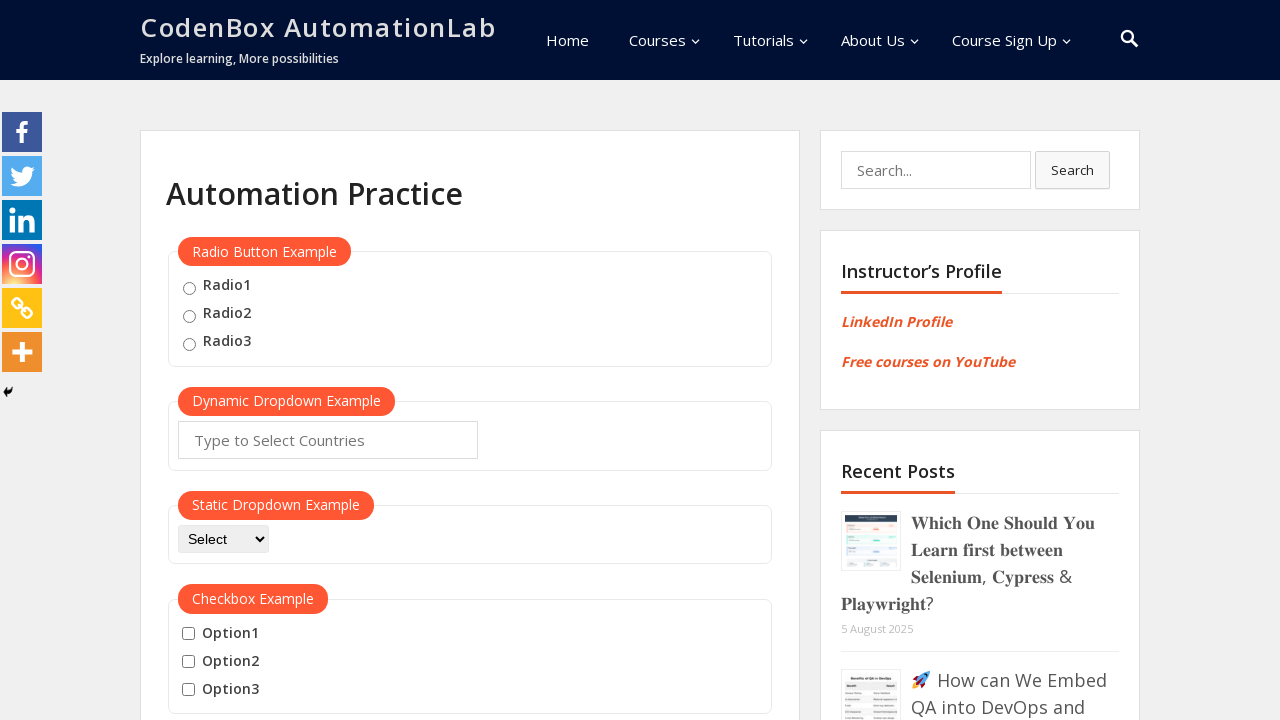

Waited for APK download link to be visible
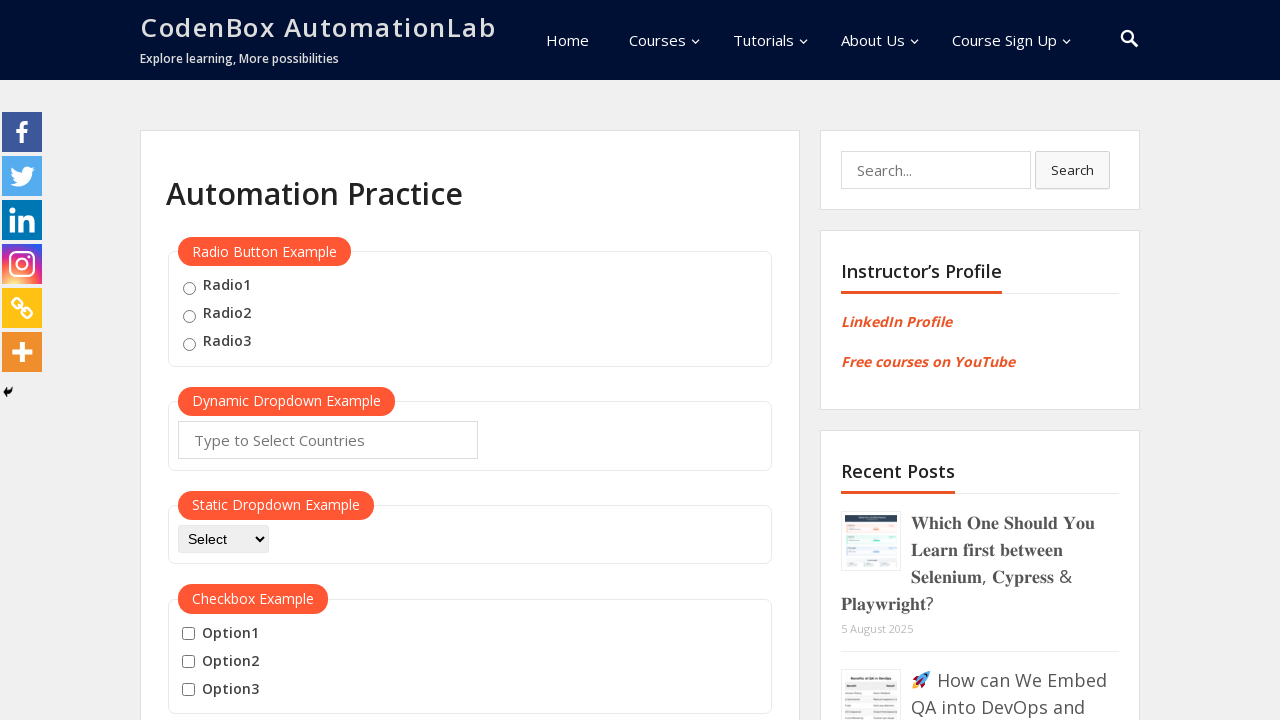

Clicked the APK download link at (271, 361) on a[href*='.apk'], a:has-text('Download')
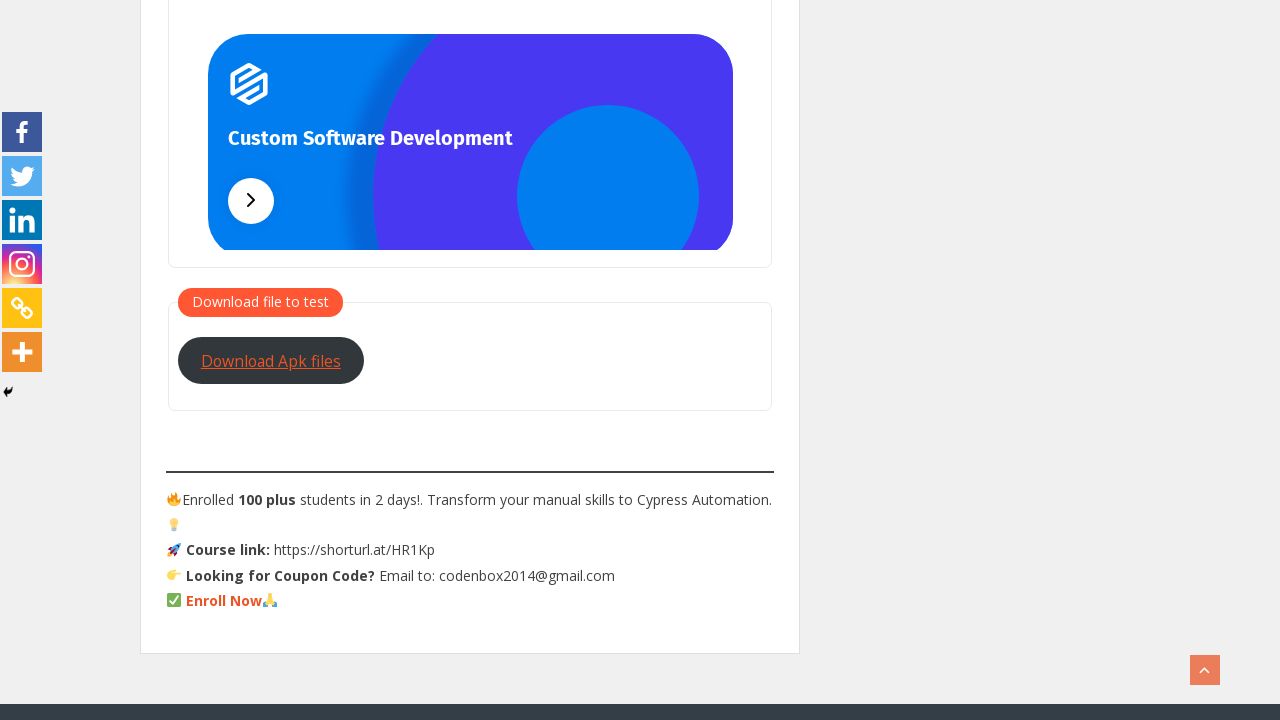

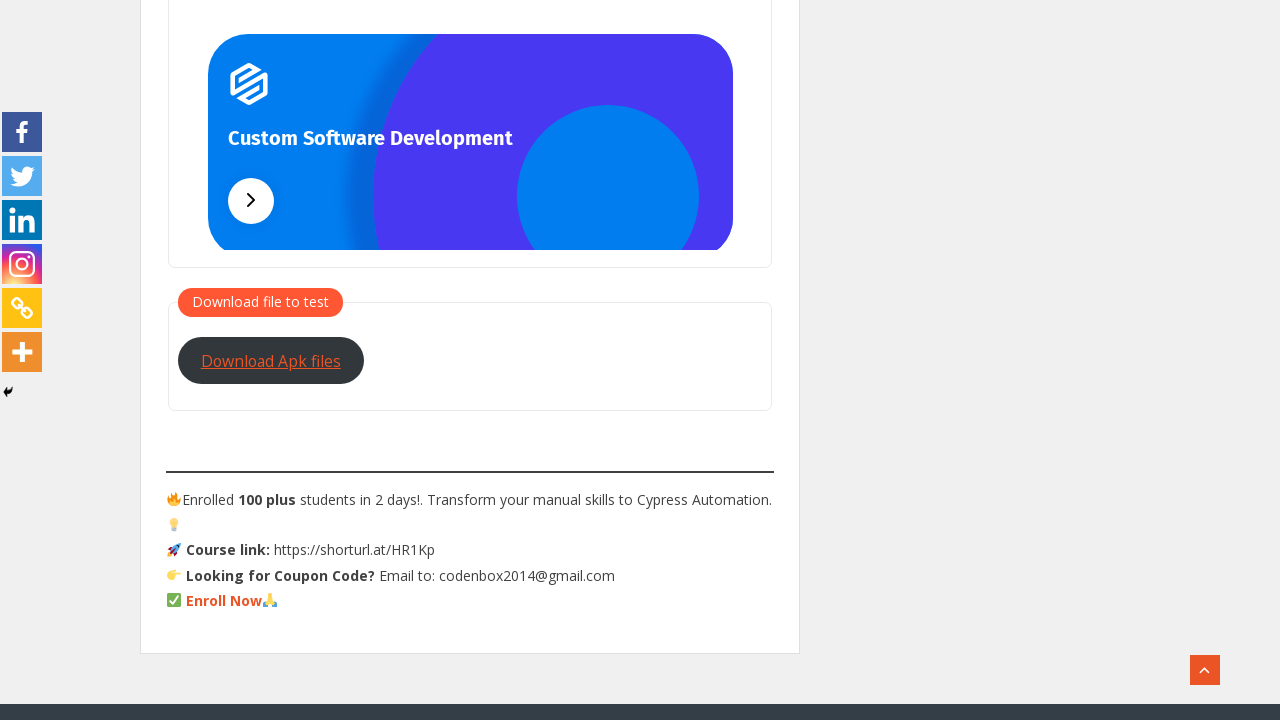